Tests the Selenium homepage by navigating to it, verifying the page body loads, and maximizing the browser window.

Starting URL: https://selenium.dev/

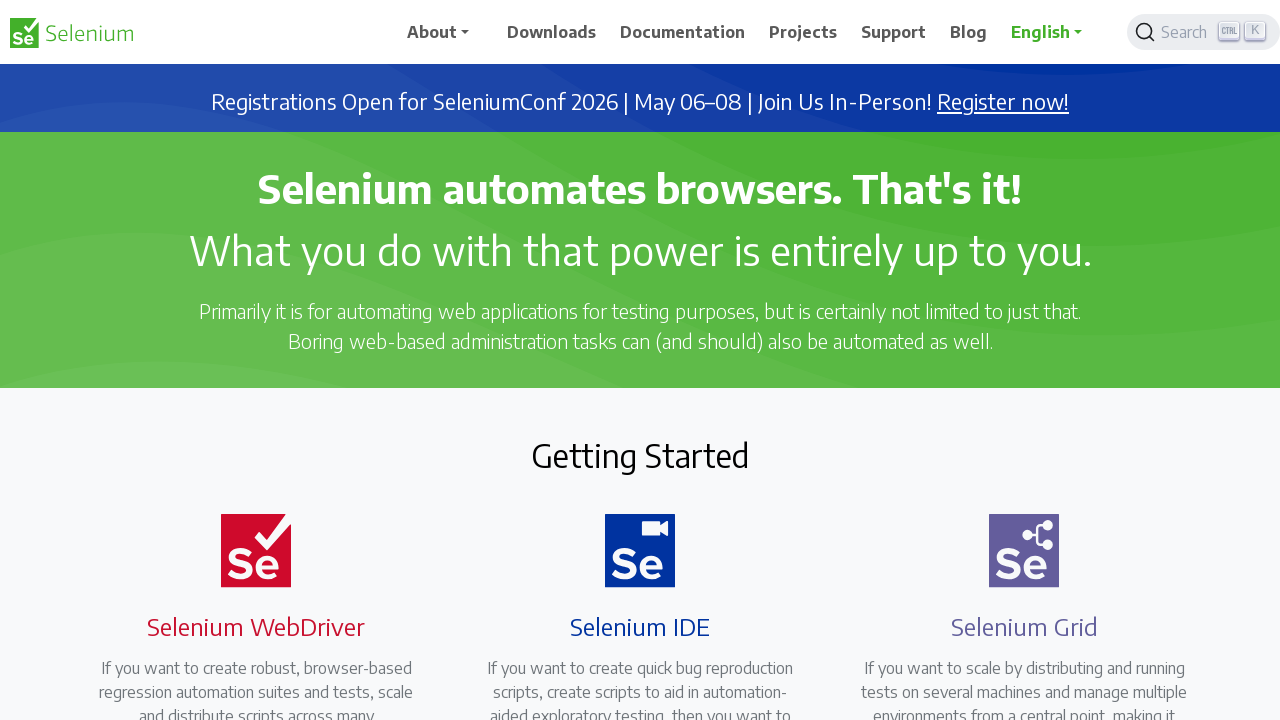

Navigated to Selenium homepage
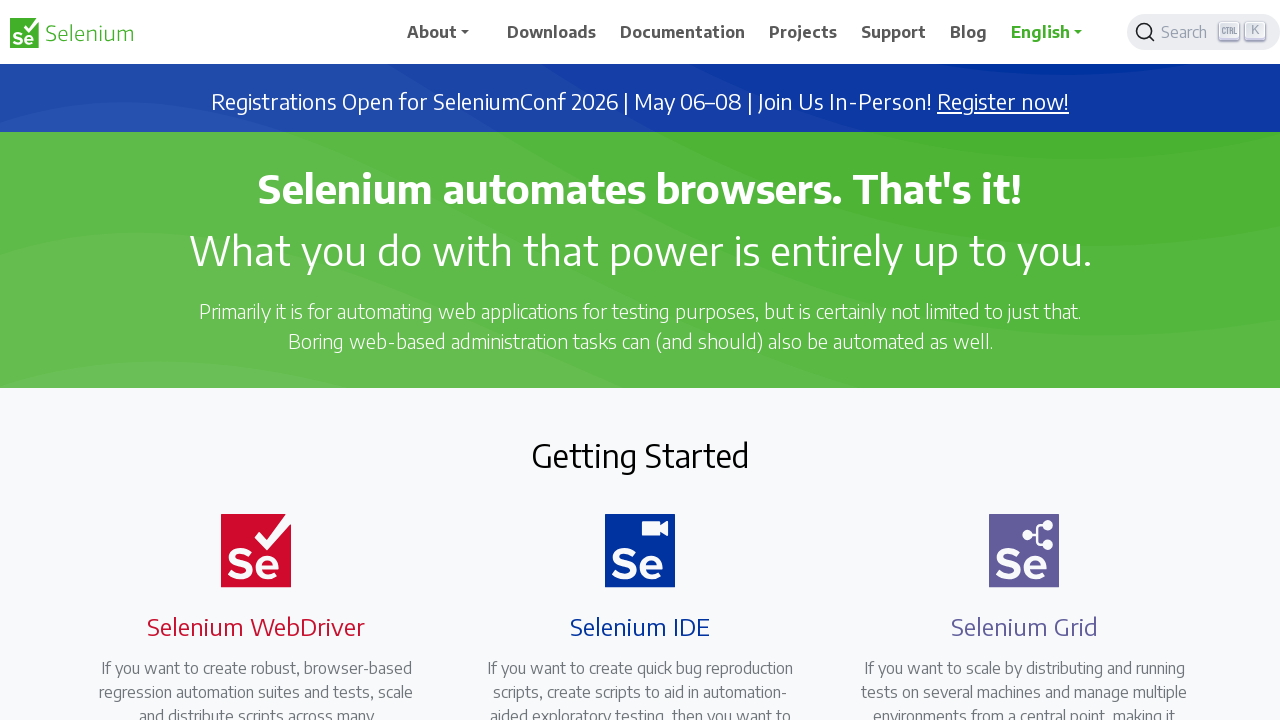

Body element loaded and present
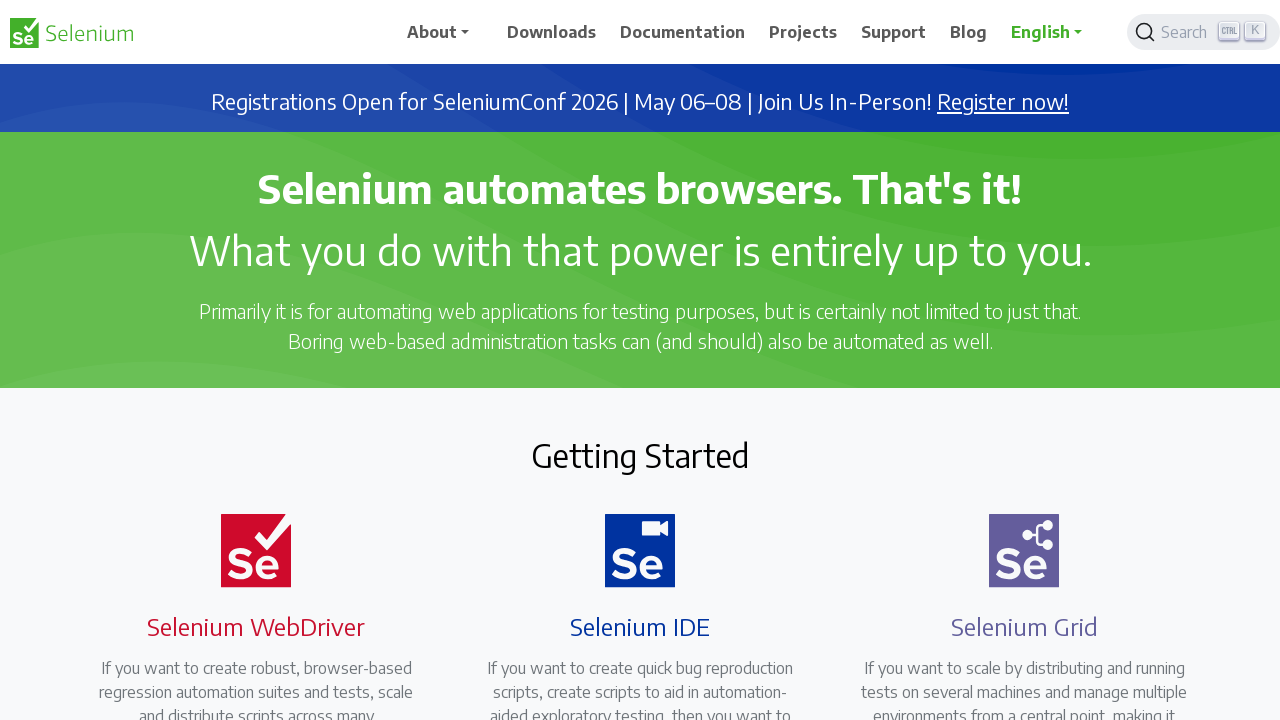

Retrieved body text content to verify page load
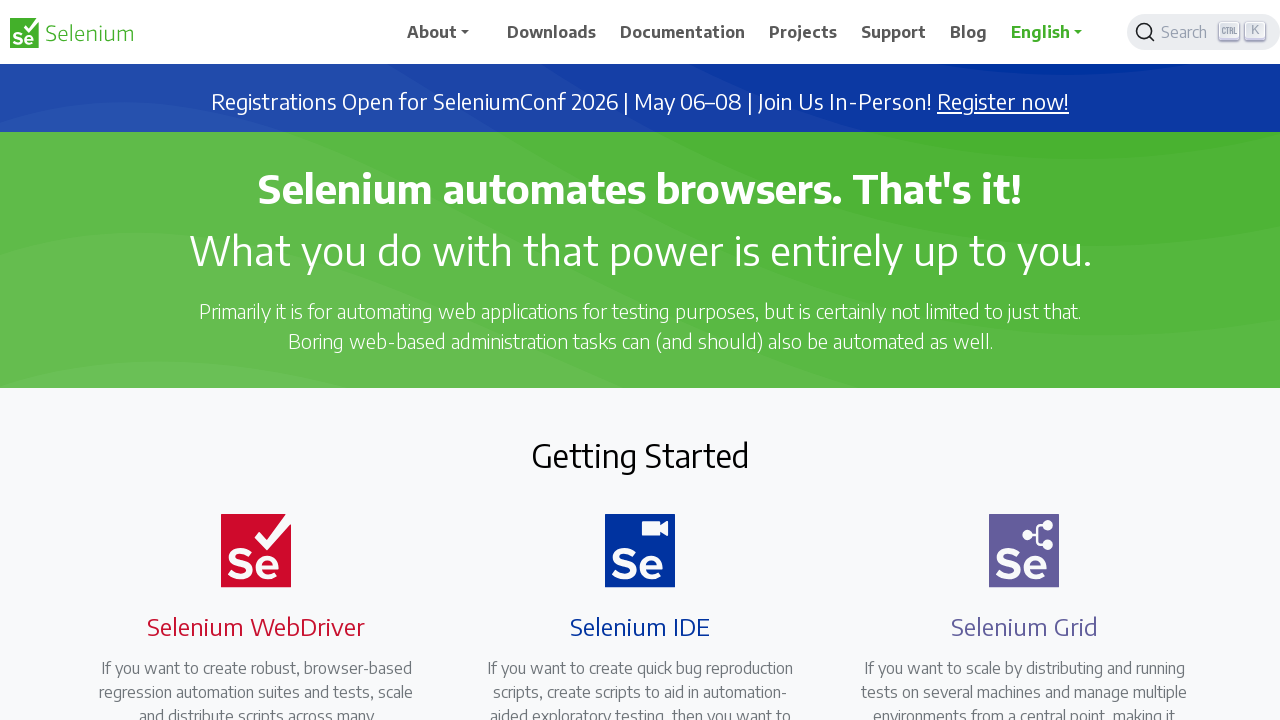

Maximized browser window to 1920x1080
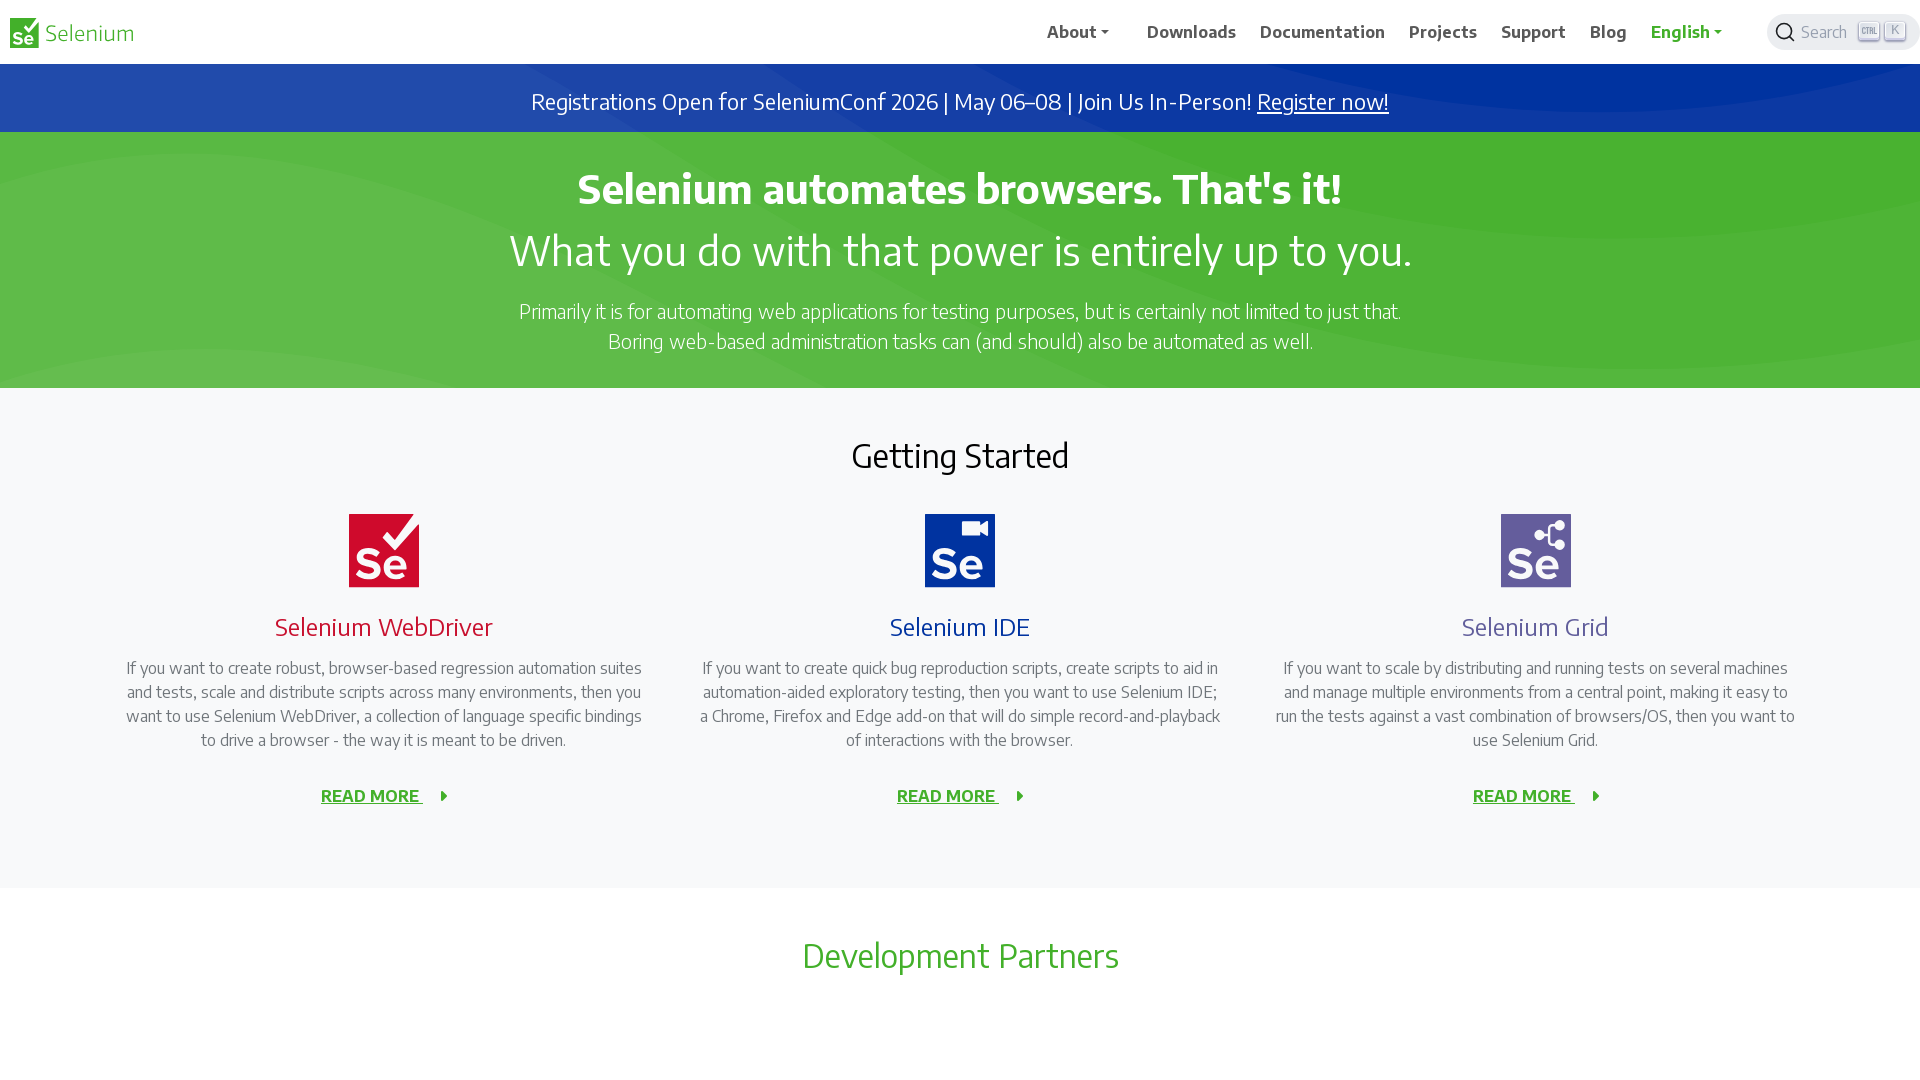

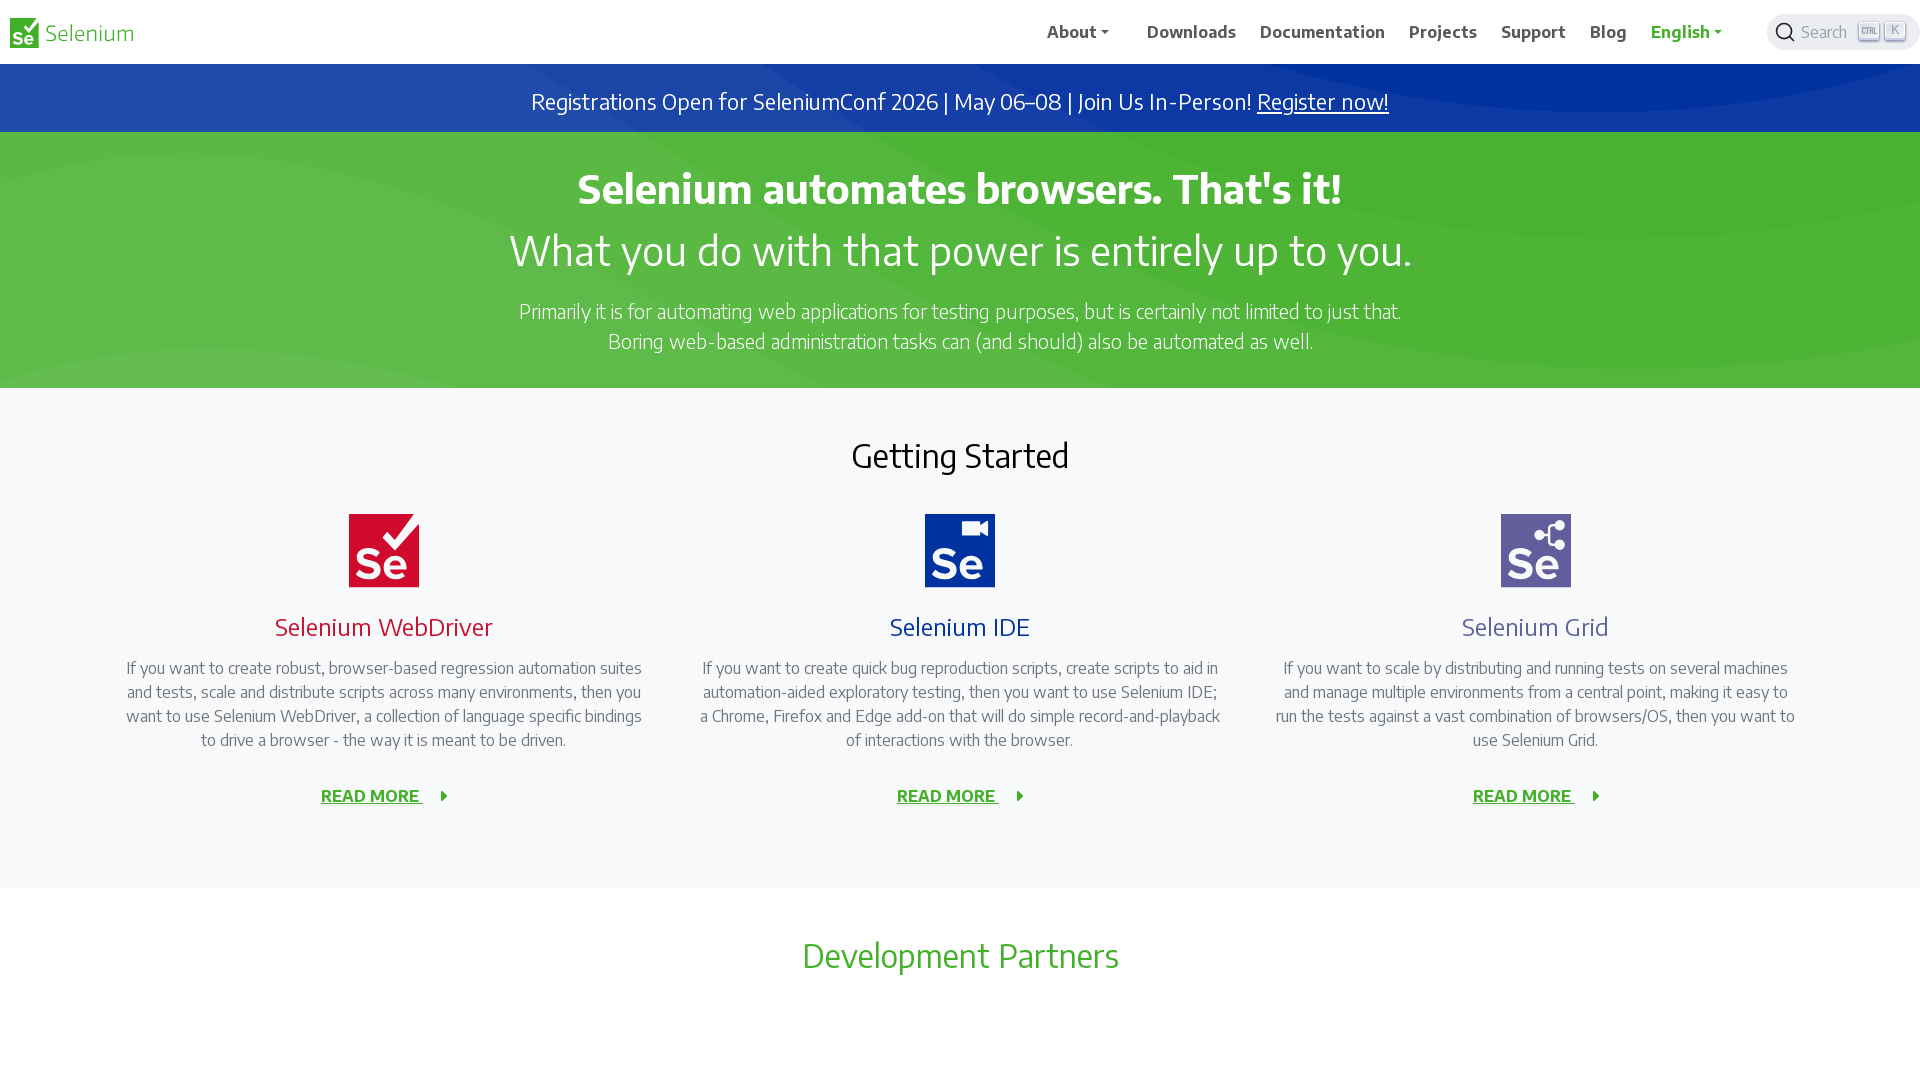